Navigates to the OrangeHRM page and verifies that the header logo image exists by locating it on the page.

Starting URL: http://alchemy.hguy.co/orangehrm

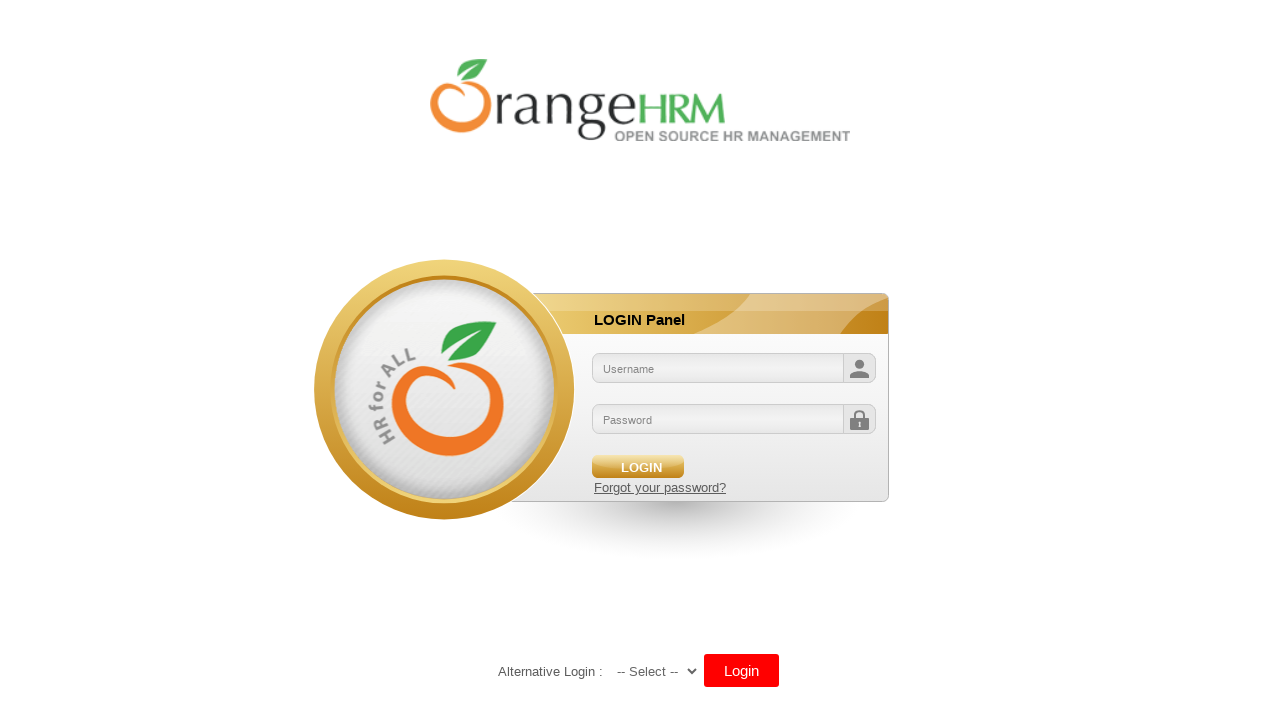

Navigated to OrangeHRM page at http://alchemy.hguy.co/orangehrm
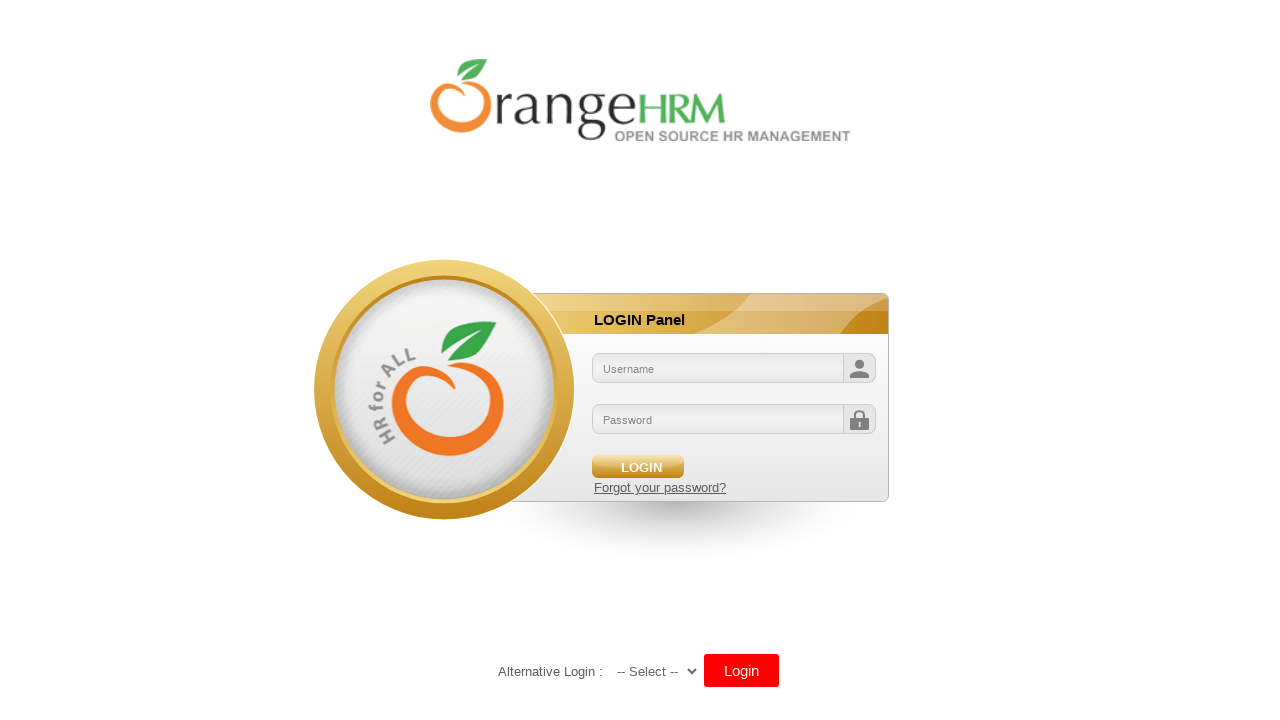

Located header logo image element
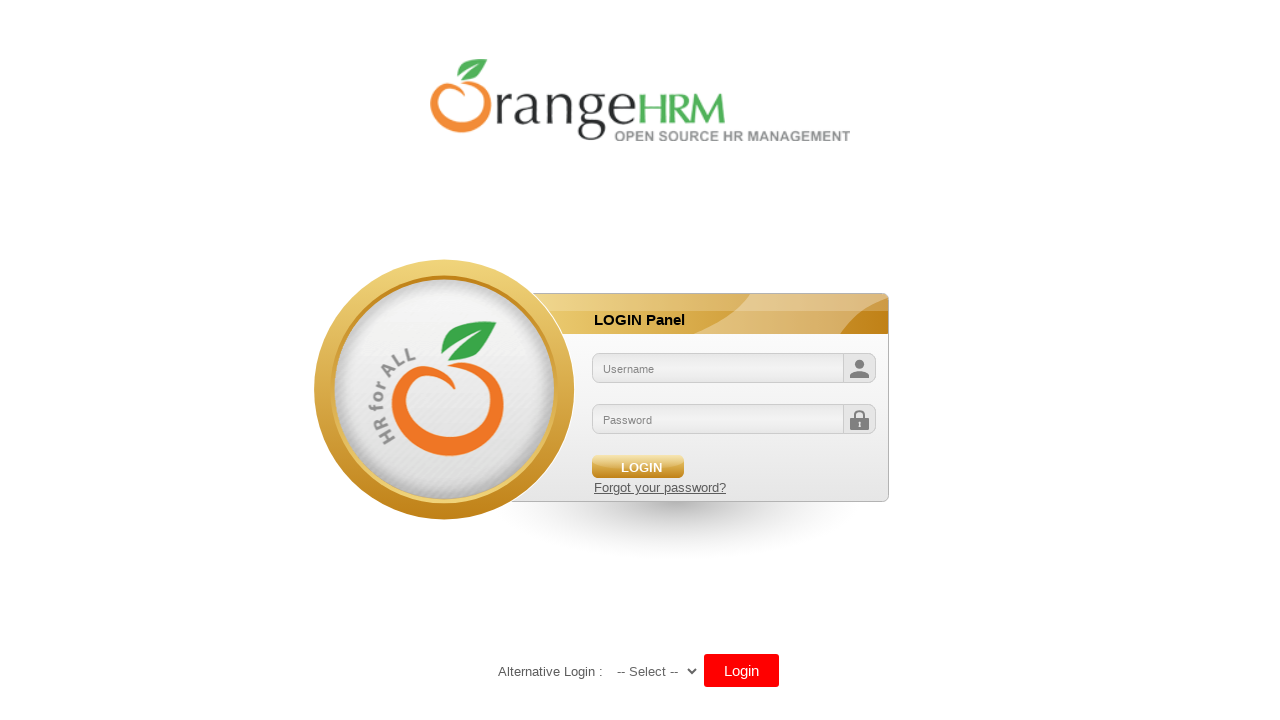

Header logo image became visible
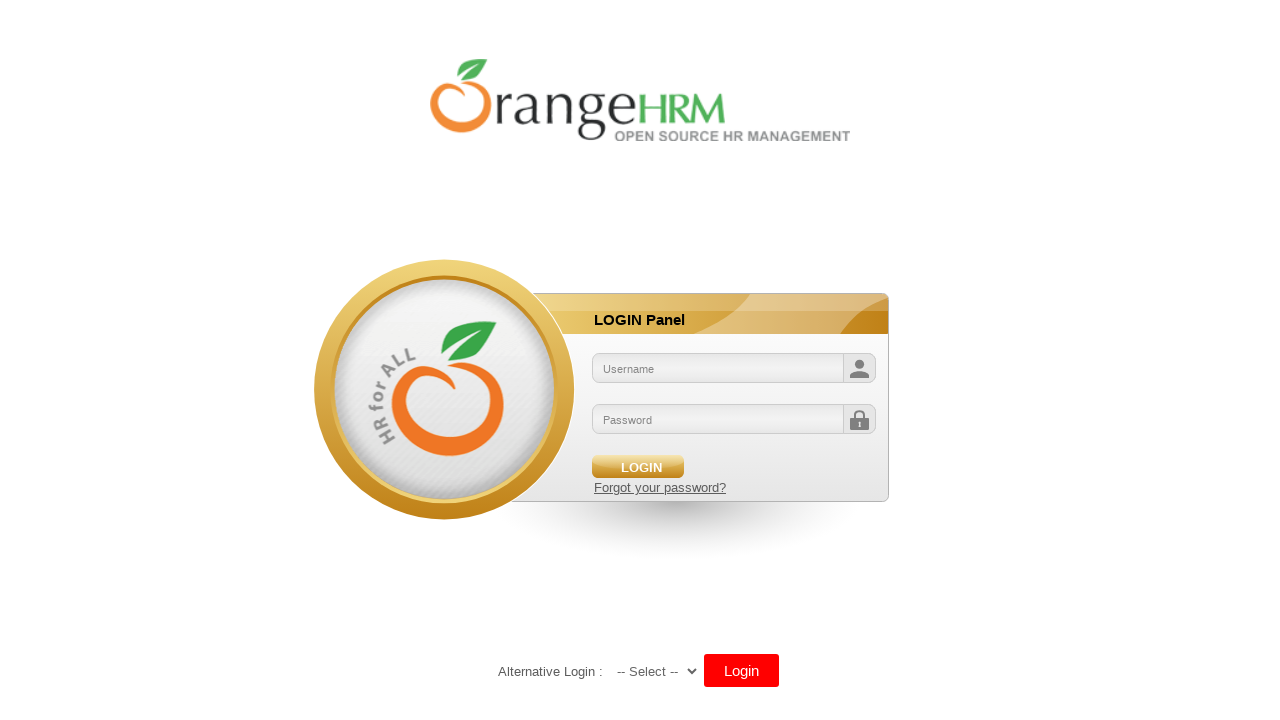

Retrieved src attribute from header logo image: /orangehrm/symfony/web/webres_5d69118beeec64.10301452/themes/default/images/login/logo.png
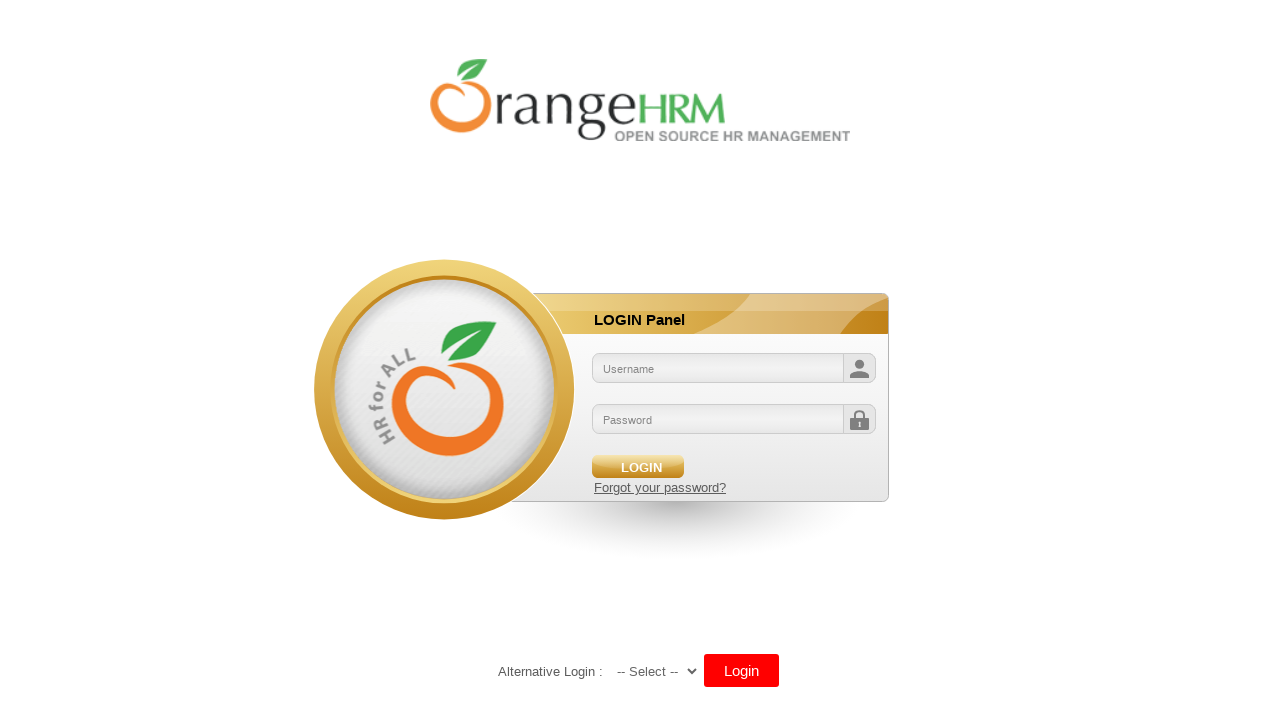

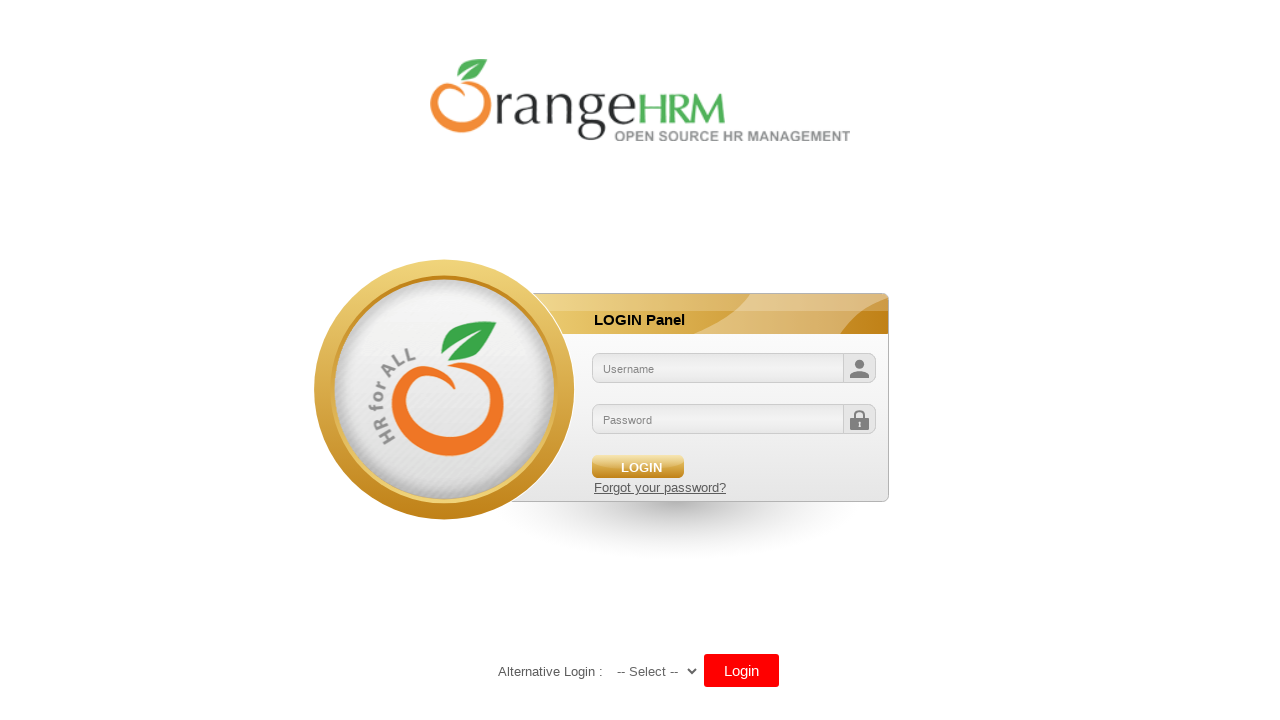